Tests the Python.org search functionality by entering "pycon" as a search query and submitting the form to verify search results are returned.

Starting URL: http://www.python.org

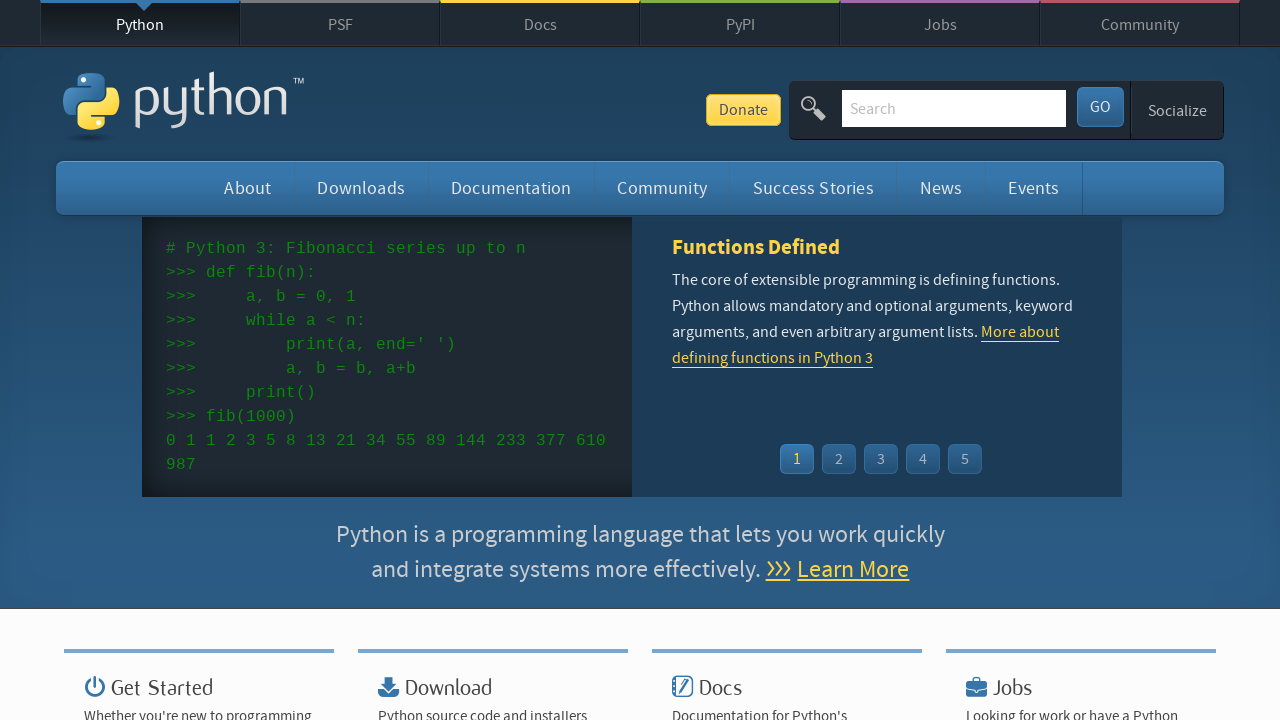

Filled search box with 'pycon' query on input[name='q']
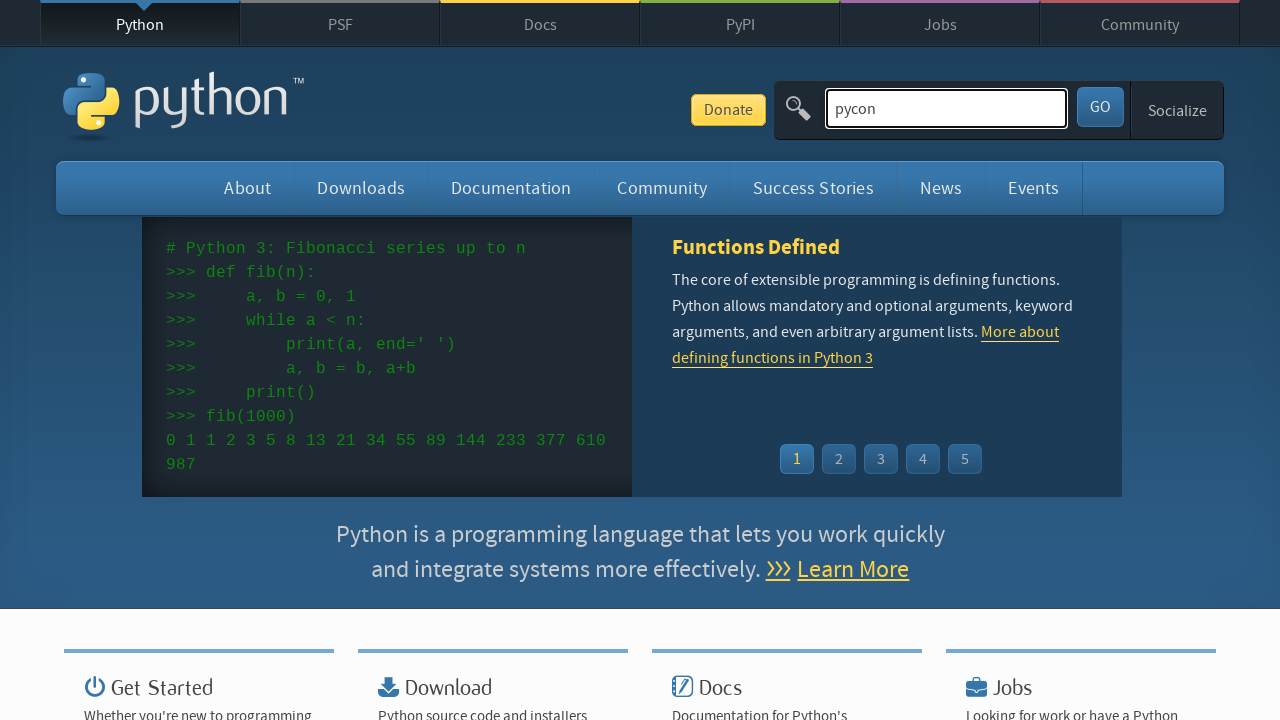

Pressed Enter to submit search form on input[name='q']
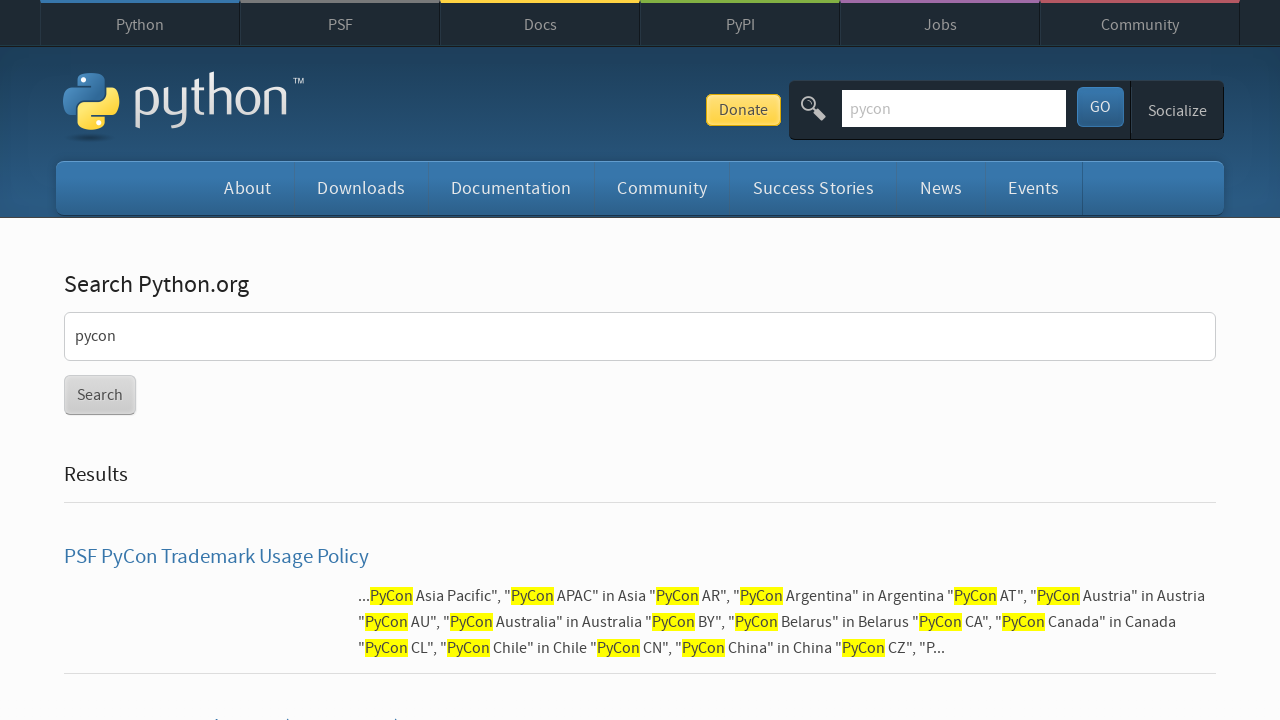

Waited for search results to load
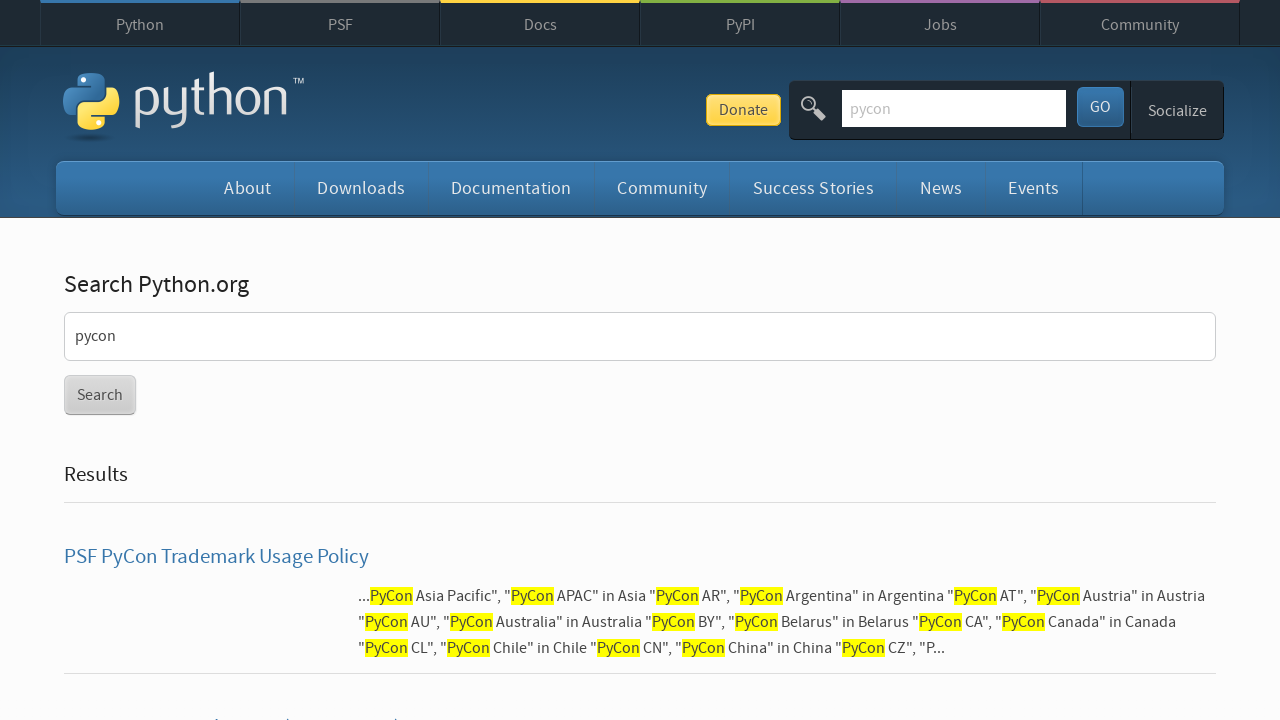

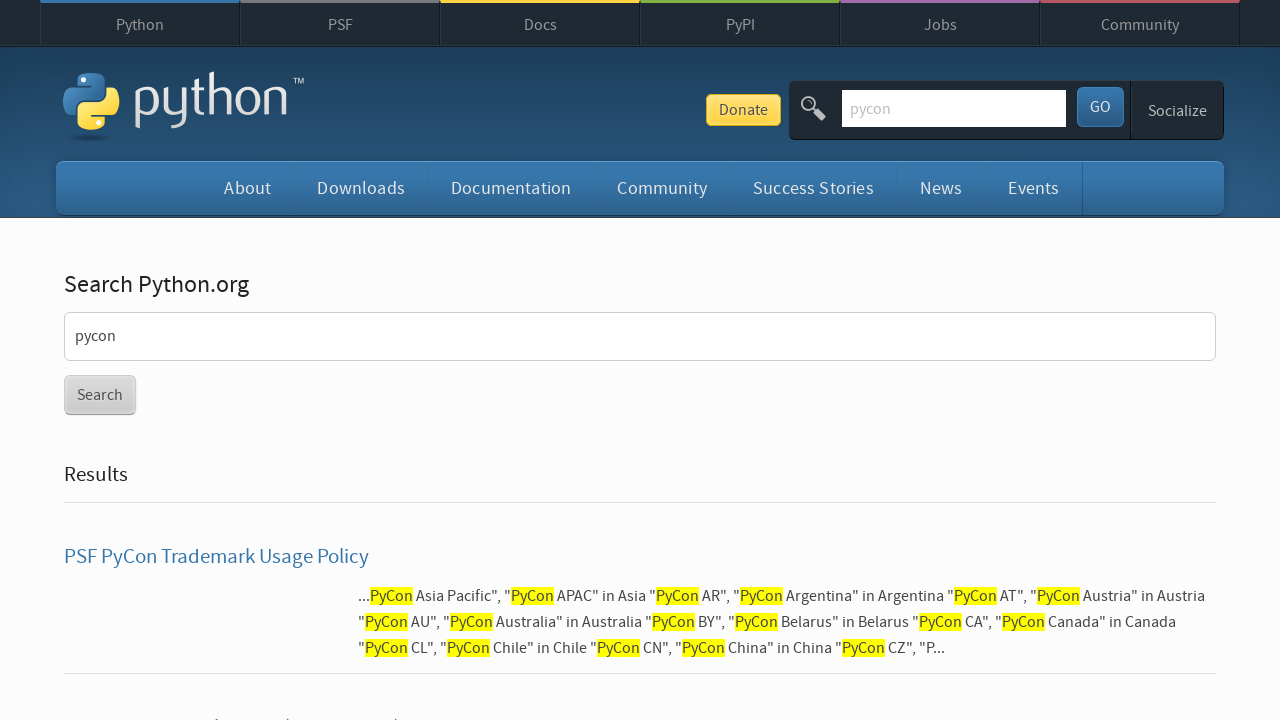